Tests dynamic element loading by clicking a start button and waiting for a dynamically loaded element to appear on the page

Starting URL: http://syntaxprojects.com/dynamic-elements-loading.php

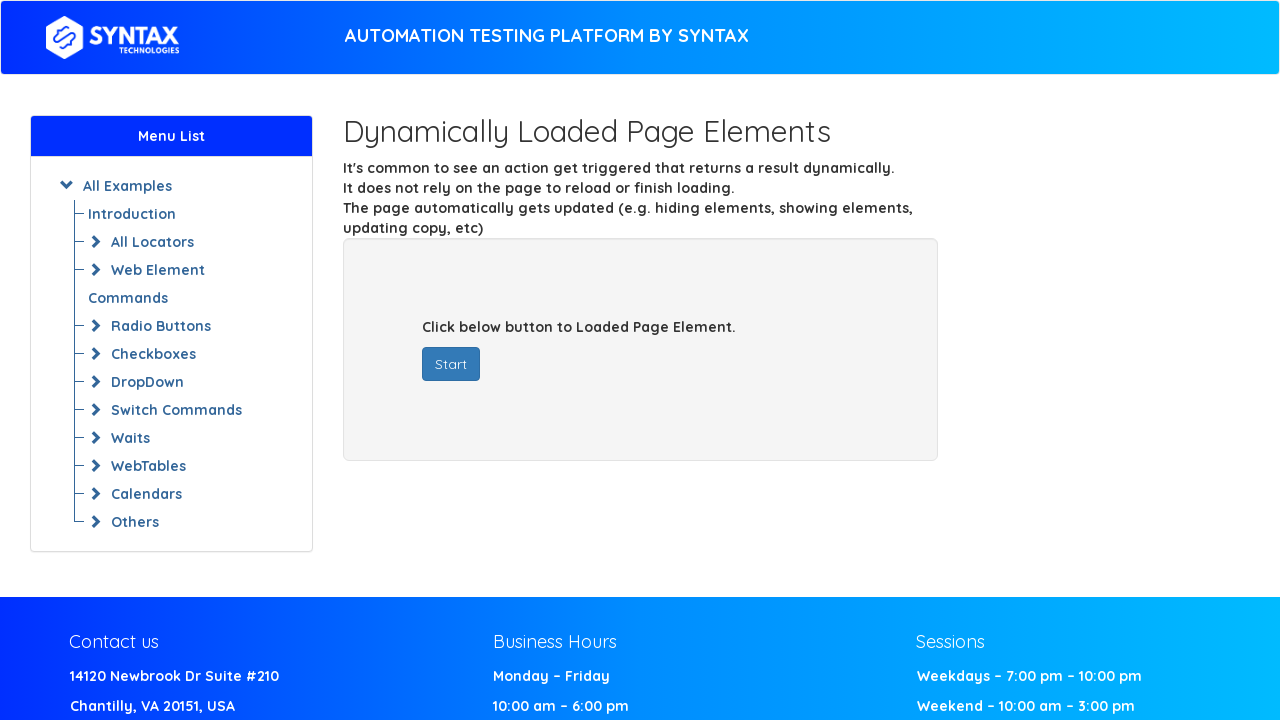

Clicked start button to trigger dynamic element loading at (451, 364) on #startButton
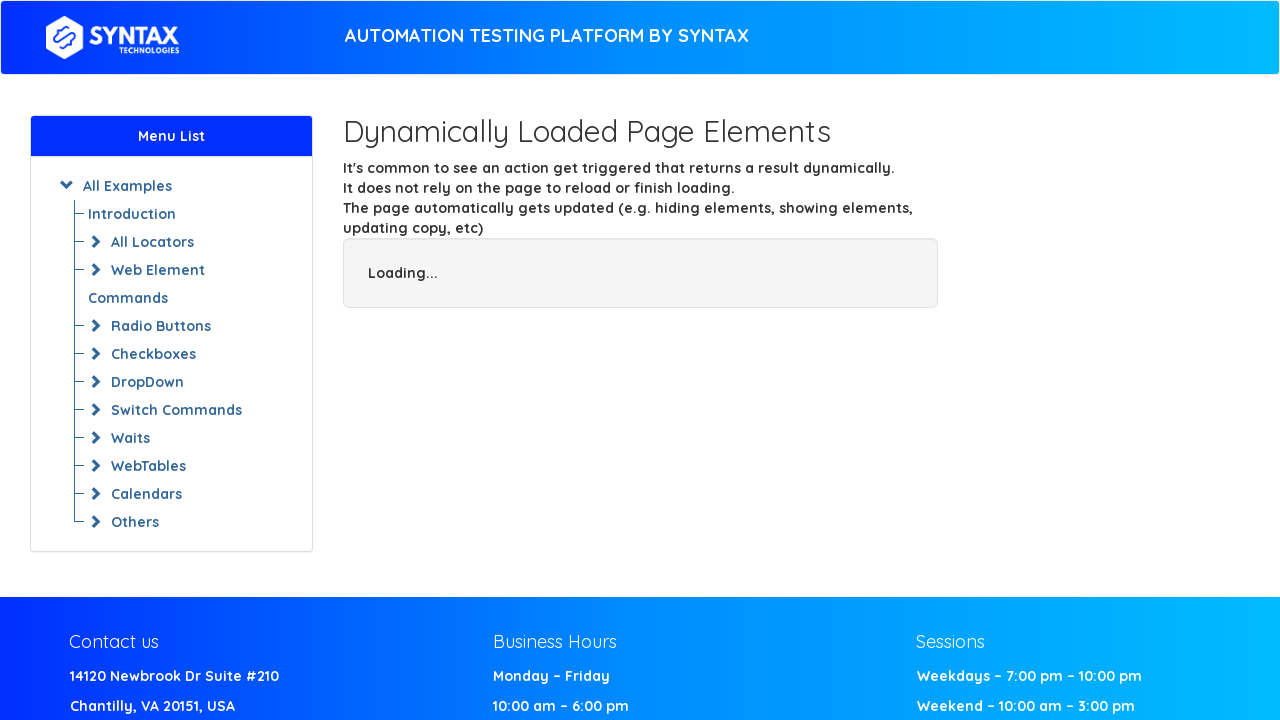

Dynamically loaded element appeared and became visible
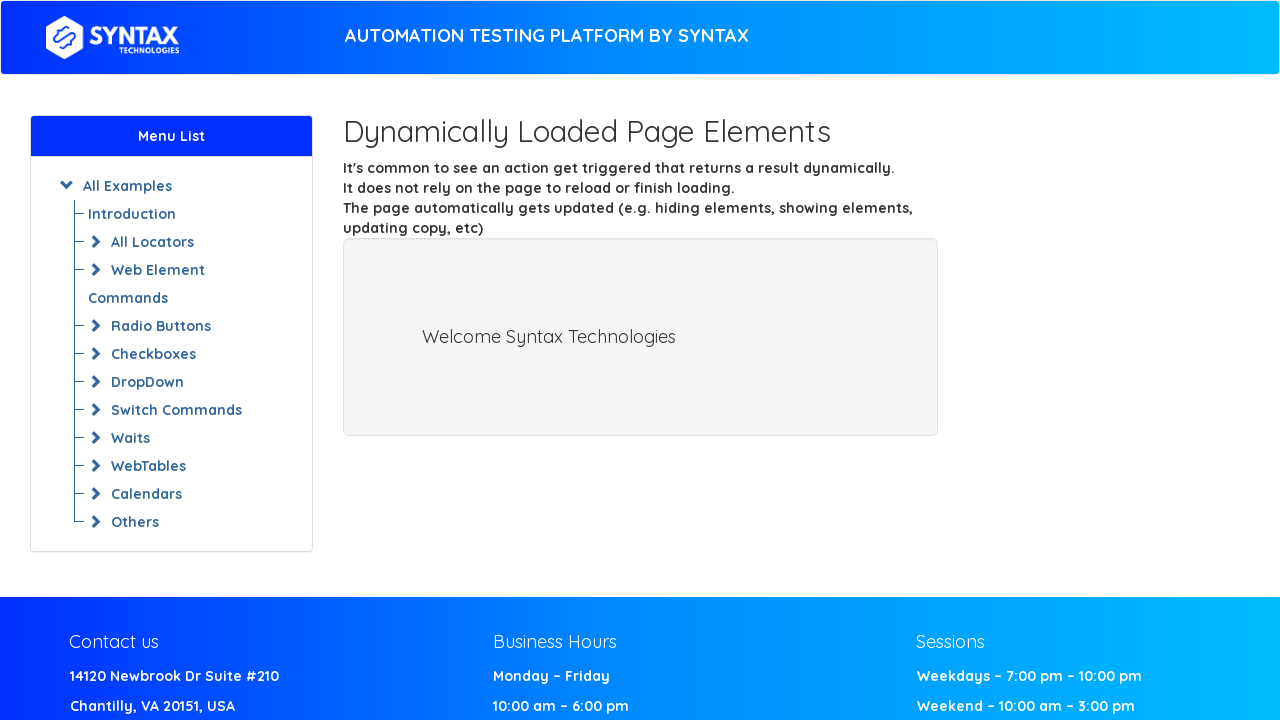

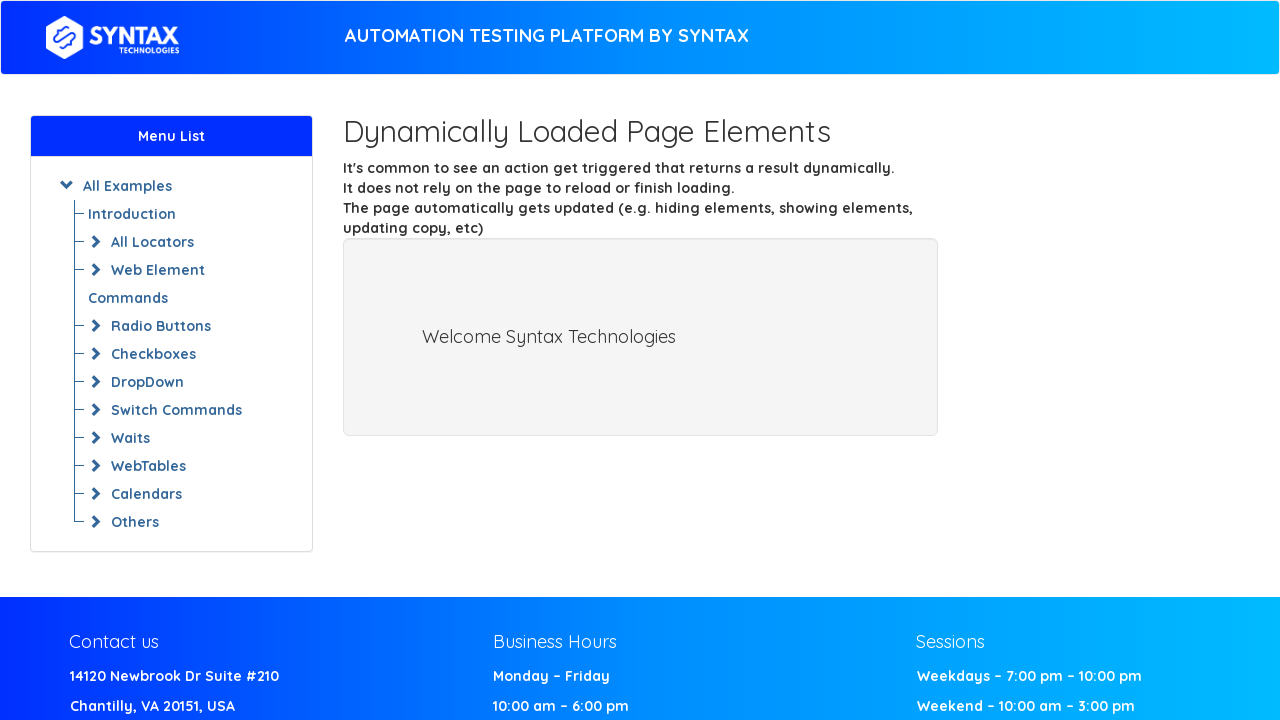